Navigates to OrangeHRM demo page and clicks on the "OrangeHRM, Inc" link which opens a new window, demonstrating window handle retrieval.

Starting URL: https://opensource-demo.orangehrmlive.com/web/index.php/auth/login

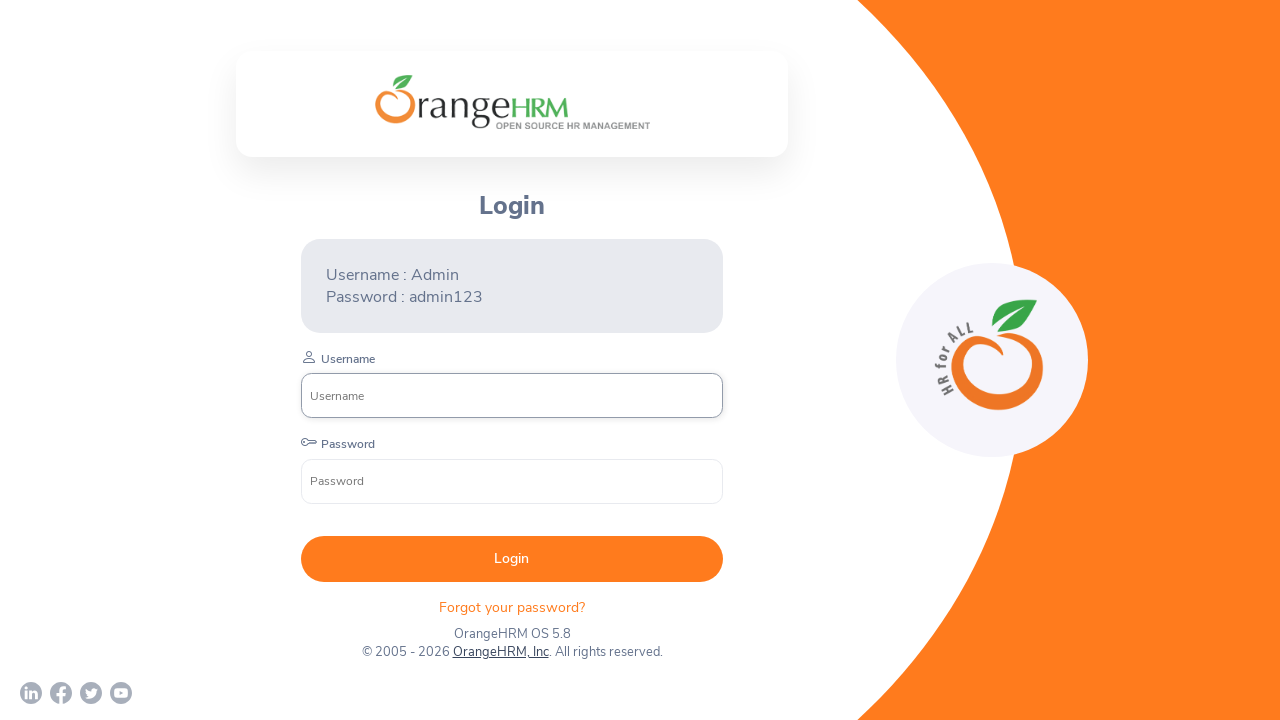

Waited for OrangeHRM login page to load (networkidle)
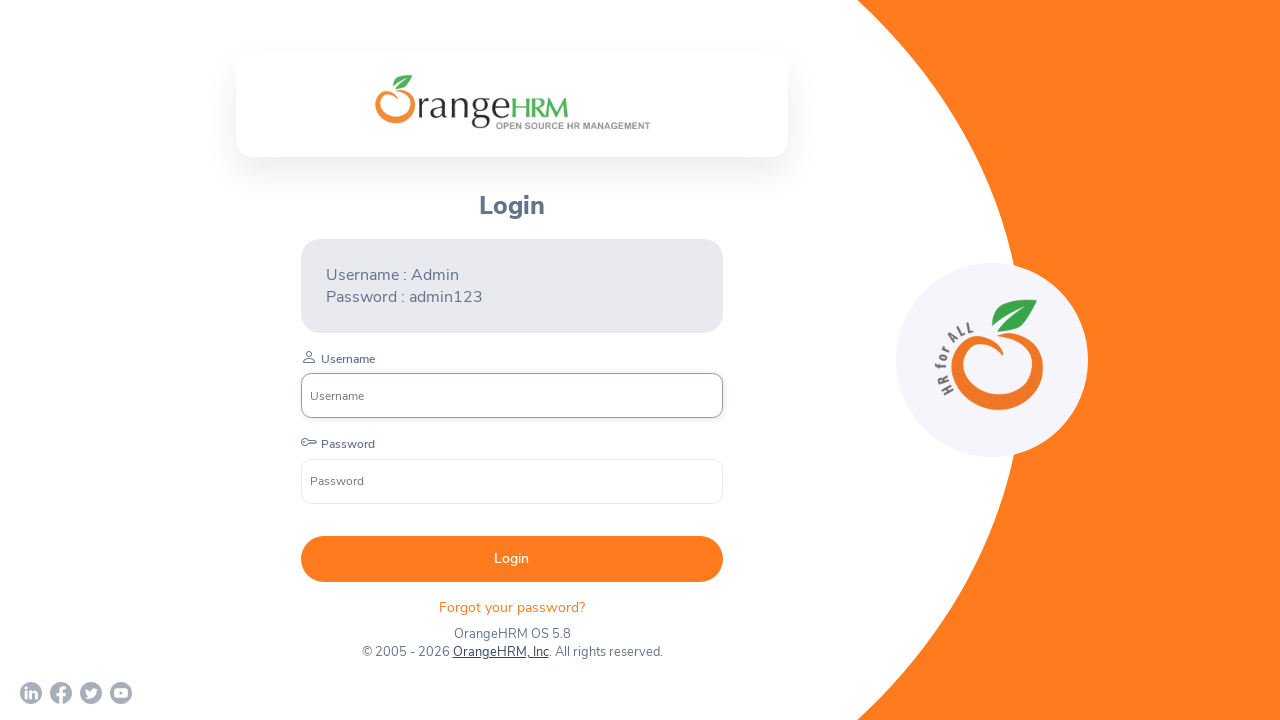

Clicked on 'OrangeHRM, Inc' link to open new window at (500, 652) on a:text('OrangeHRM, Inc')
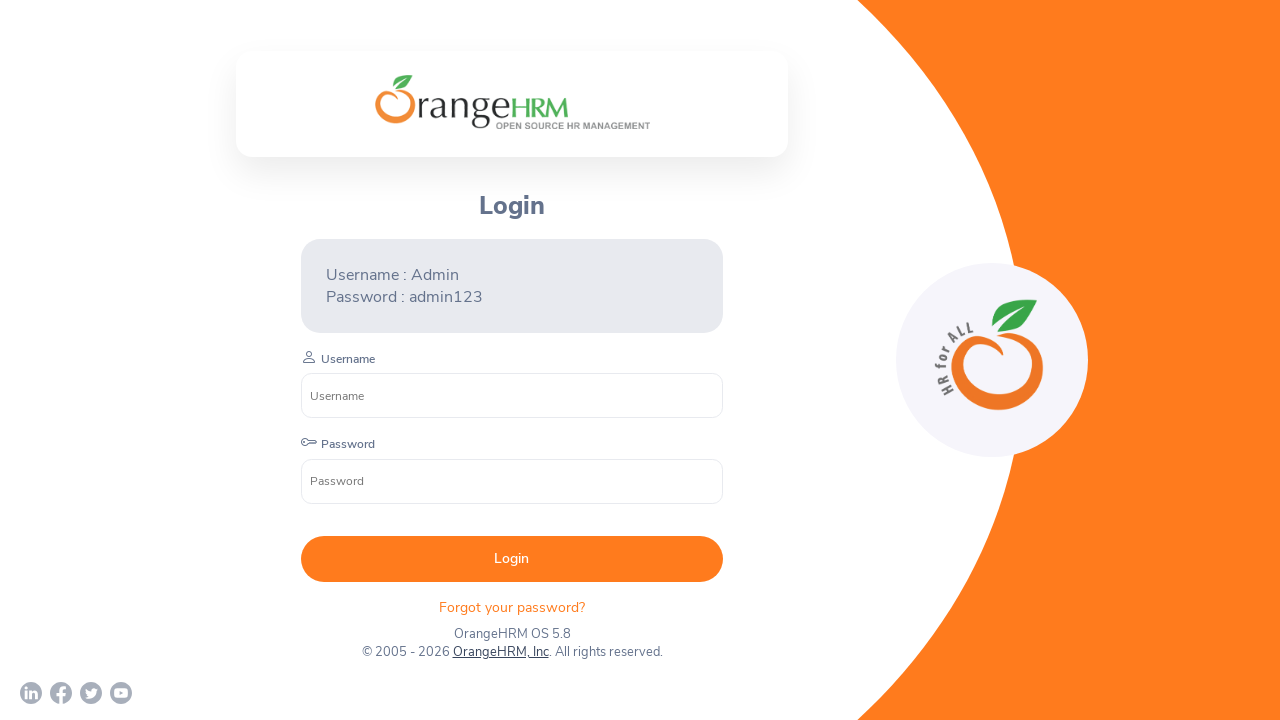

Waited 2 seconds for new window to open
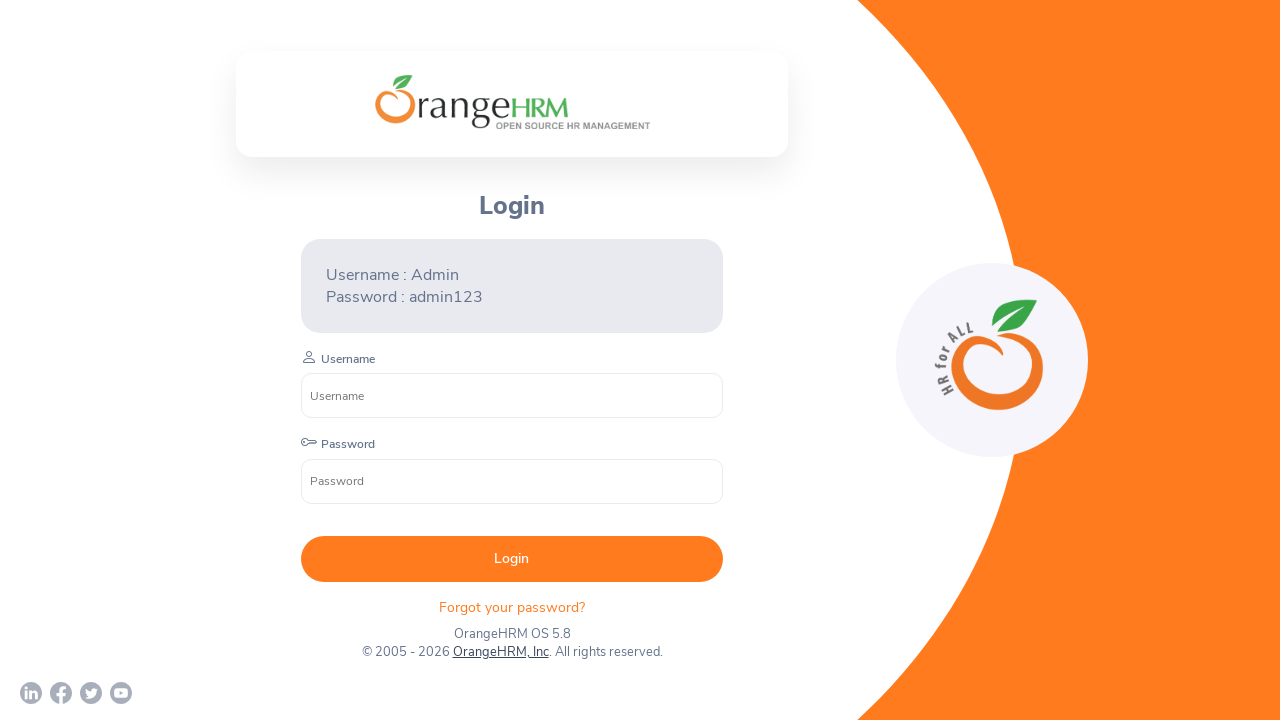

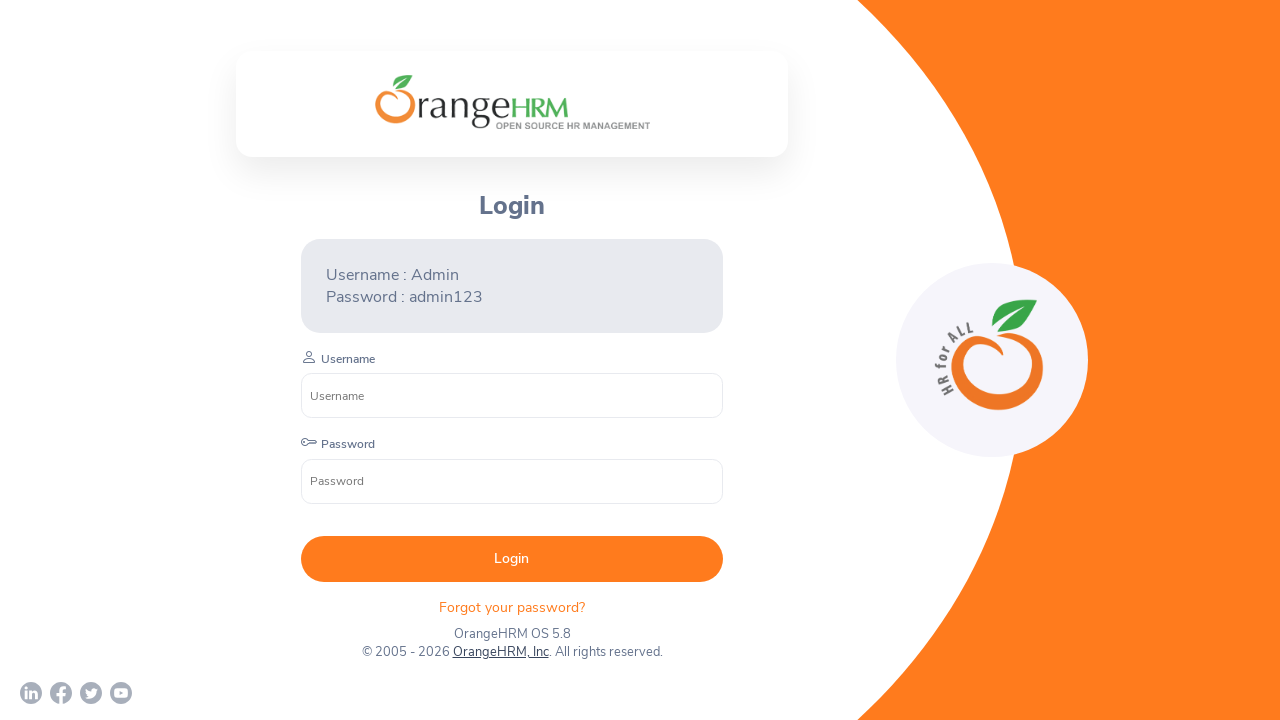